Tests a drawing application by selecting the brush tool and creating paint strokes on the canvas using mouse movements

Starting URL: https://www.youidraw.com/apps/painter/

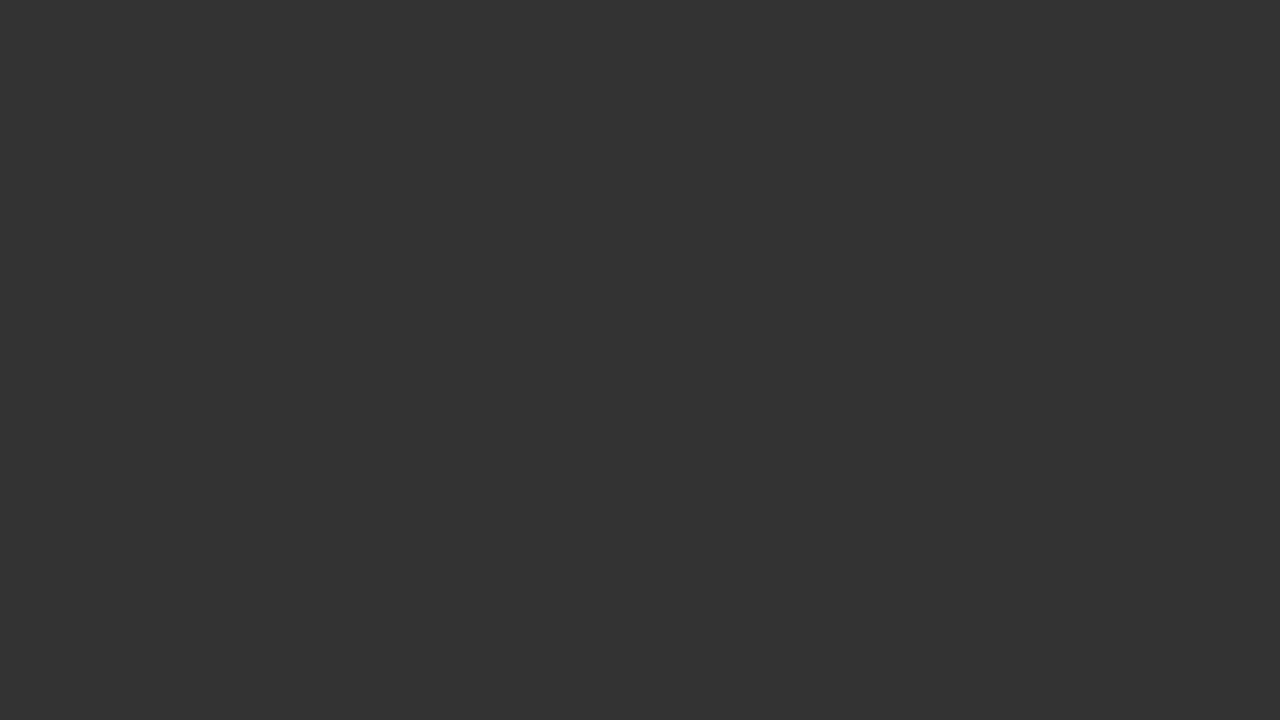

Clicked on the brush tool at (20, 360) on #brush
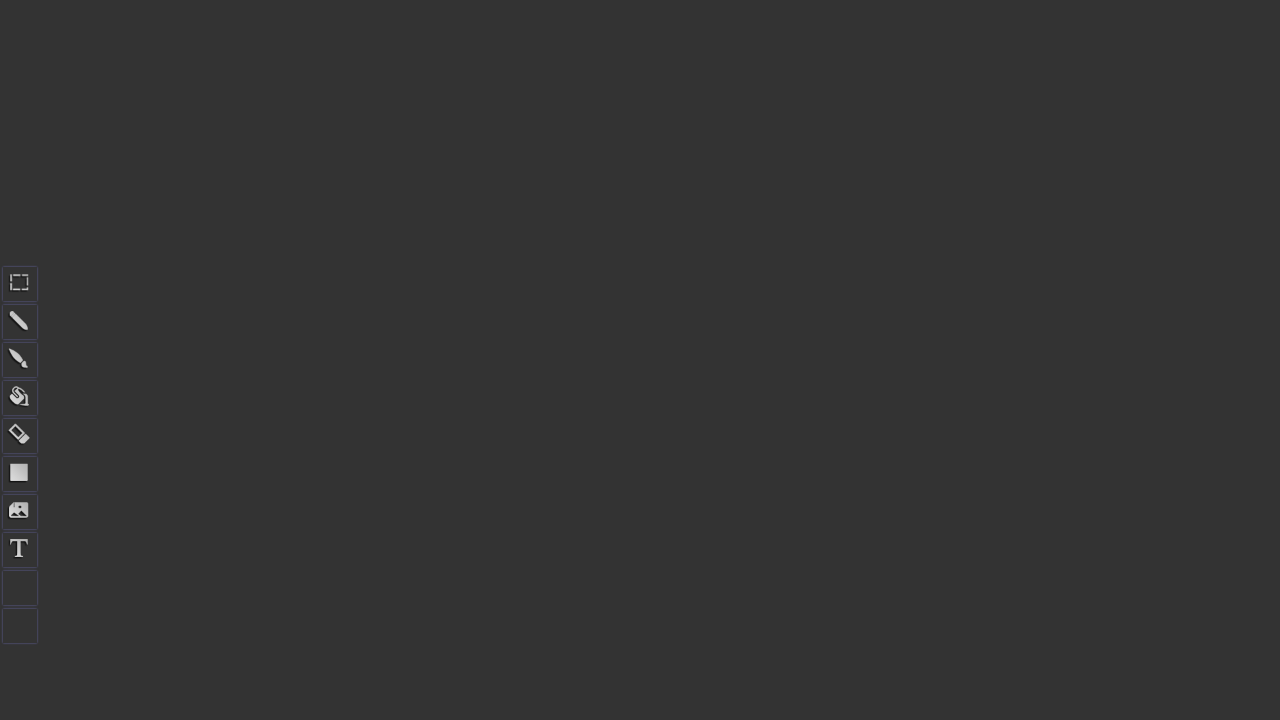

Moved mouse to starting position (500, 100) at (500, 100)
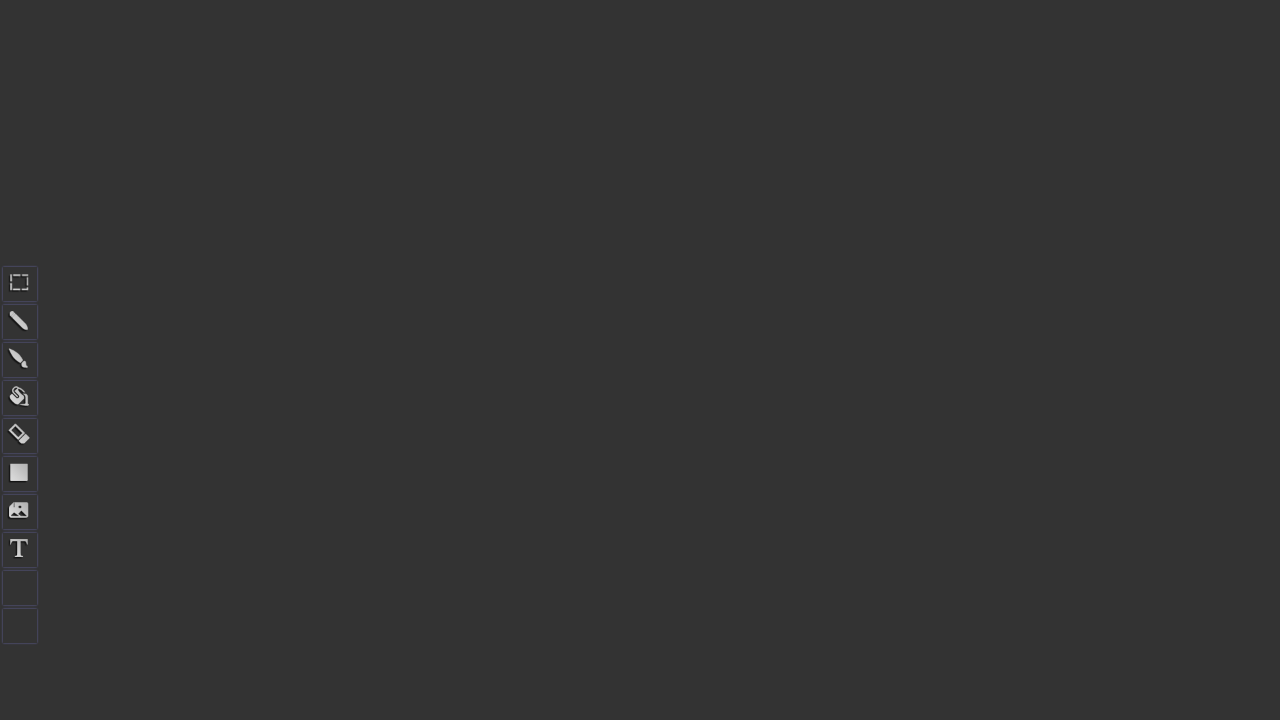

Pressed mouse button down to start drawing at (500, 100)
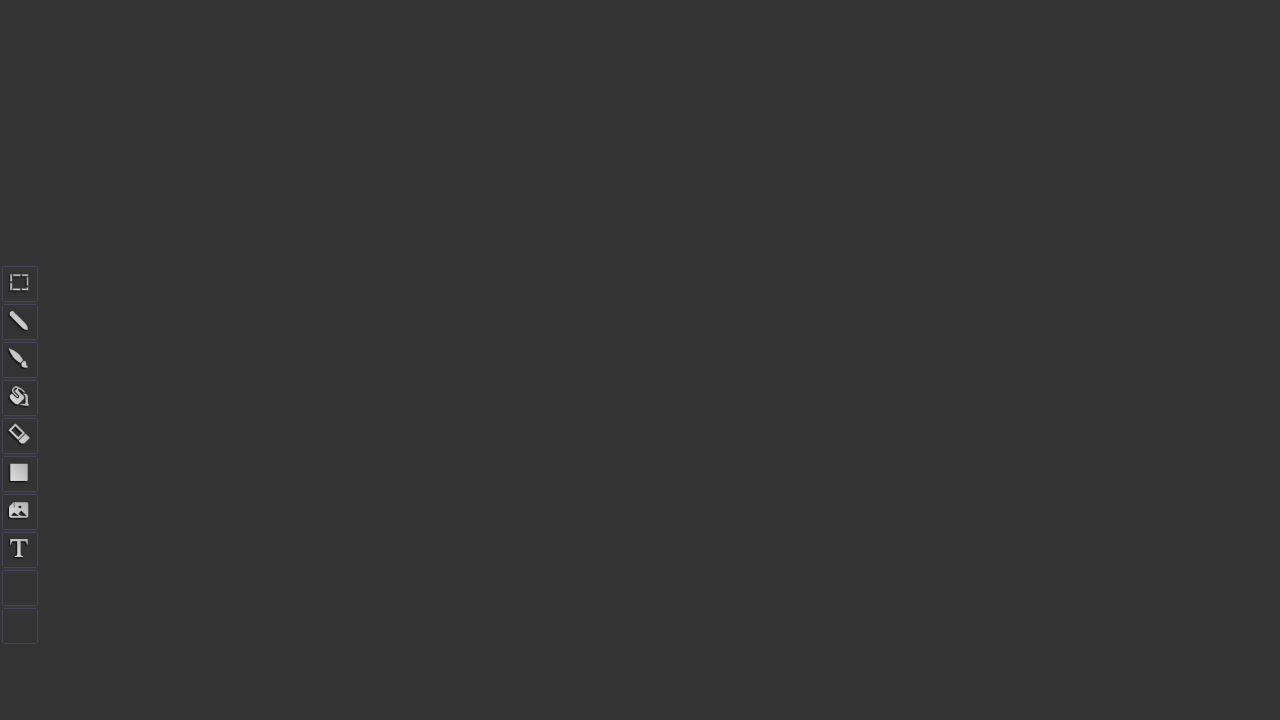

Moved mouse to (500, 600) to draw vertical line of R at (500, 600)
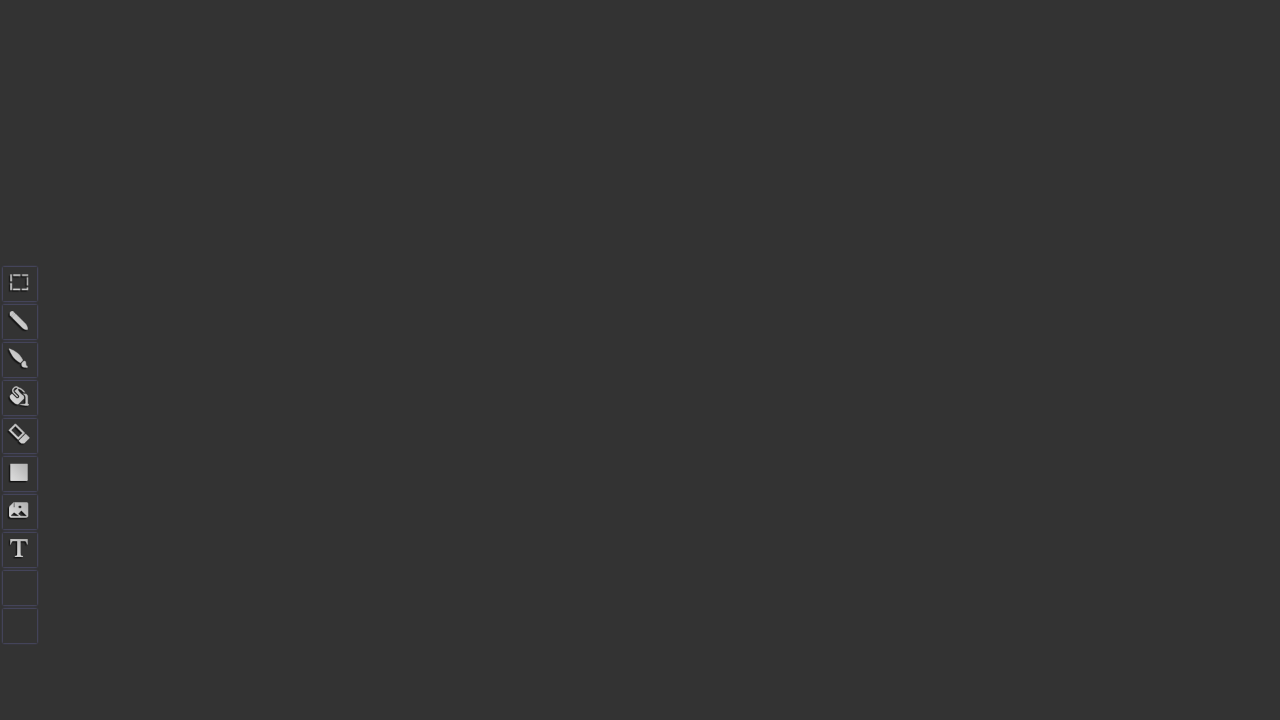

Released mouse button to finish vertical line at (500, 600)
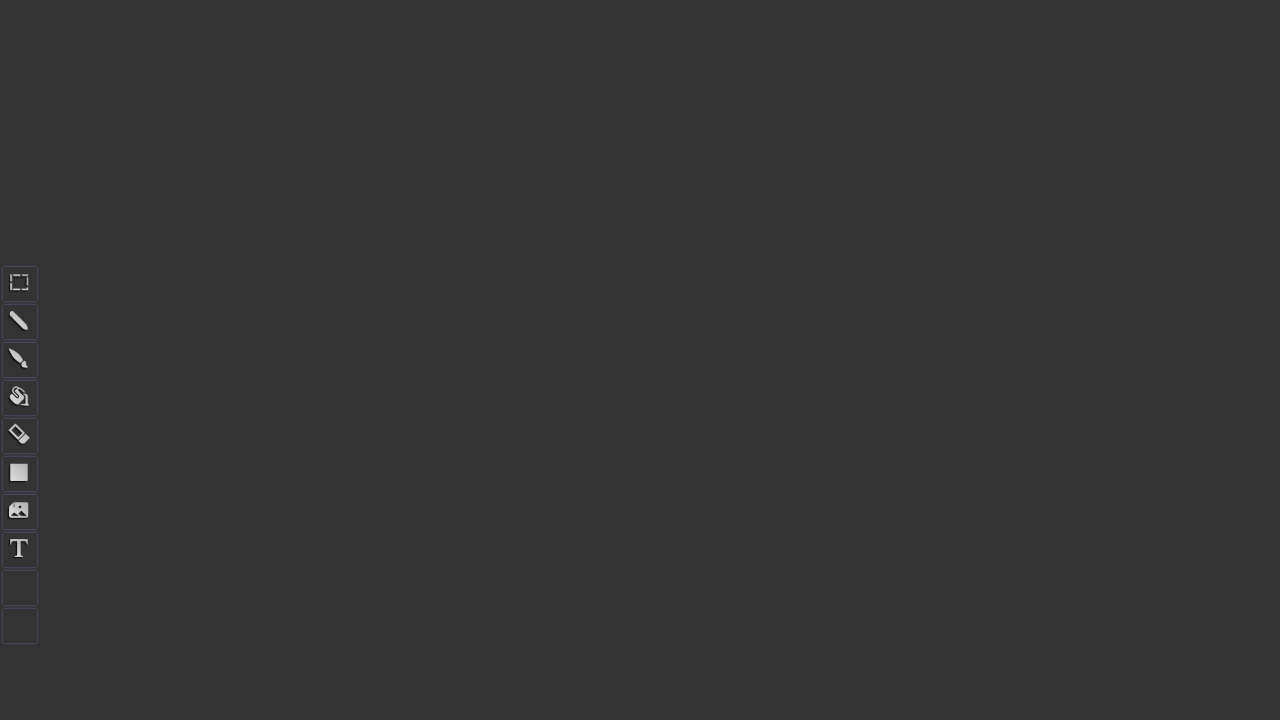

Moved mouse to starting position (500, 100) for horizontal stroke at (500, 100)
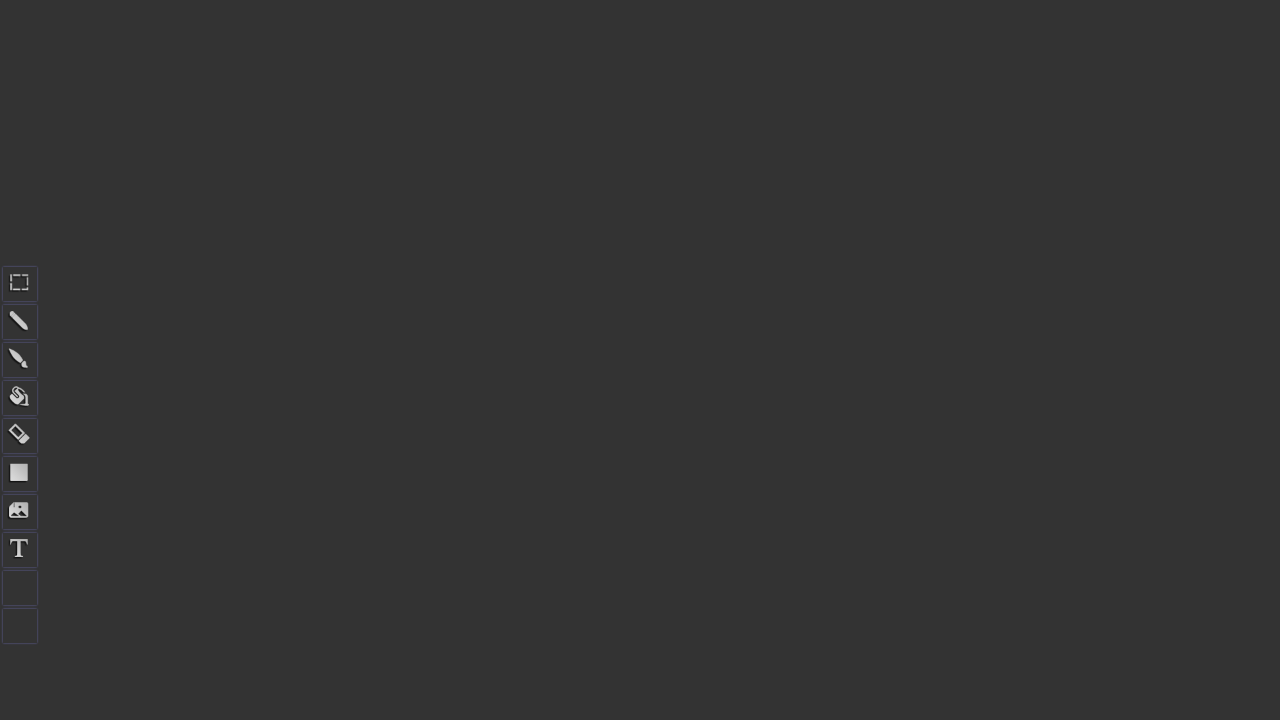

Pressed mouse button down to start drawing horizontal line at (500, 100)
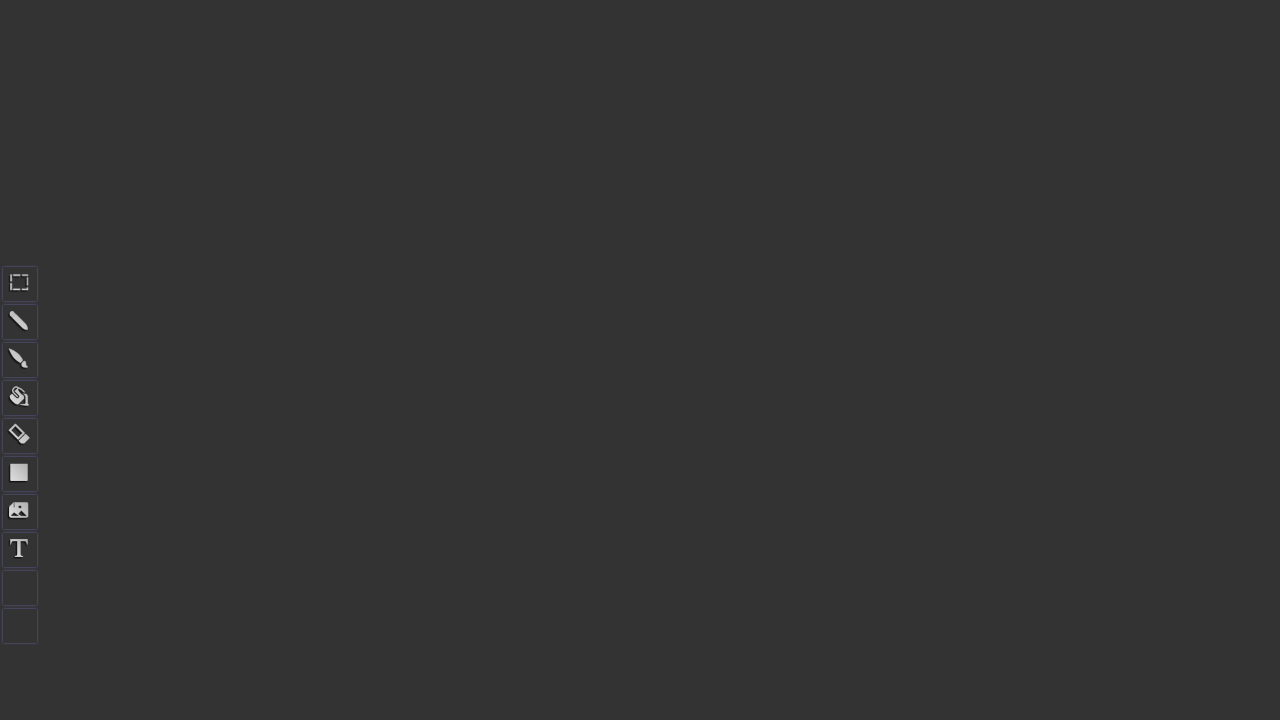

Moved mouse to (800, 100) to draw horizontal top part of R at (800, 100)
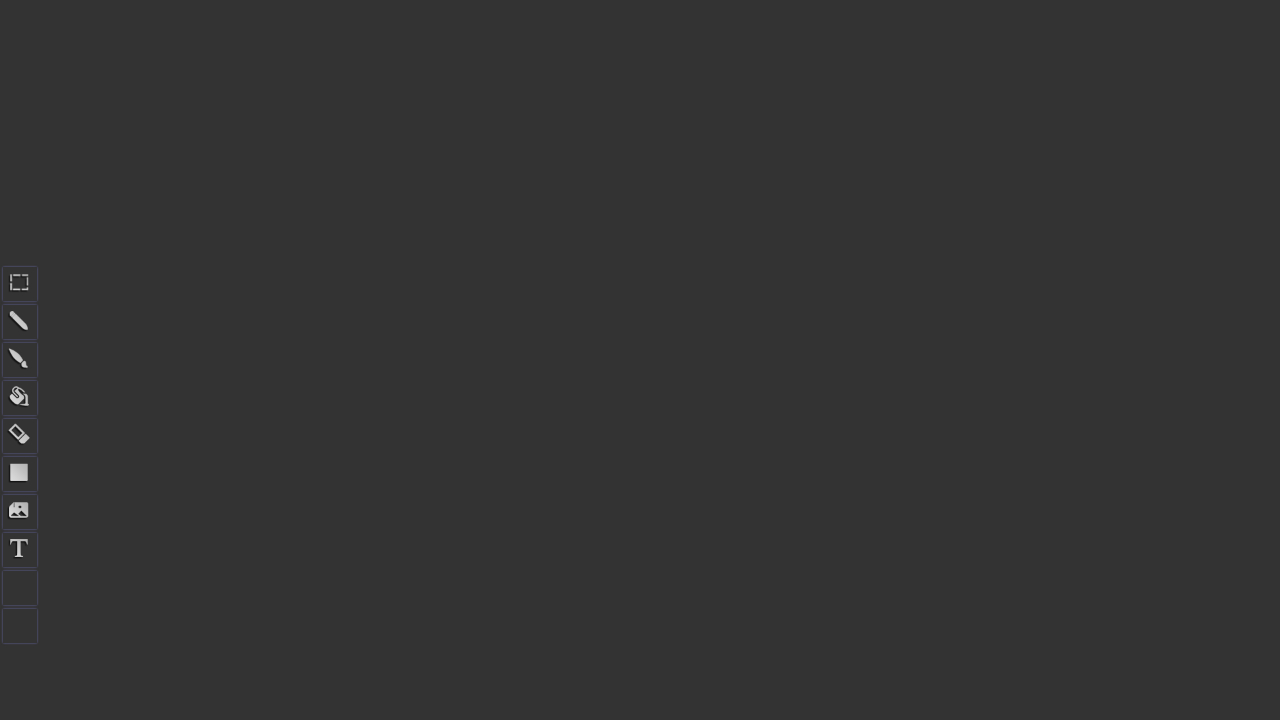

Released mouse button to finish horizontal line and complete letter R at (800, 100)
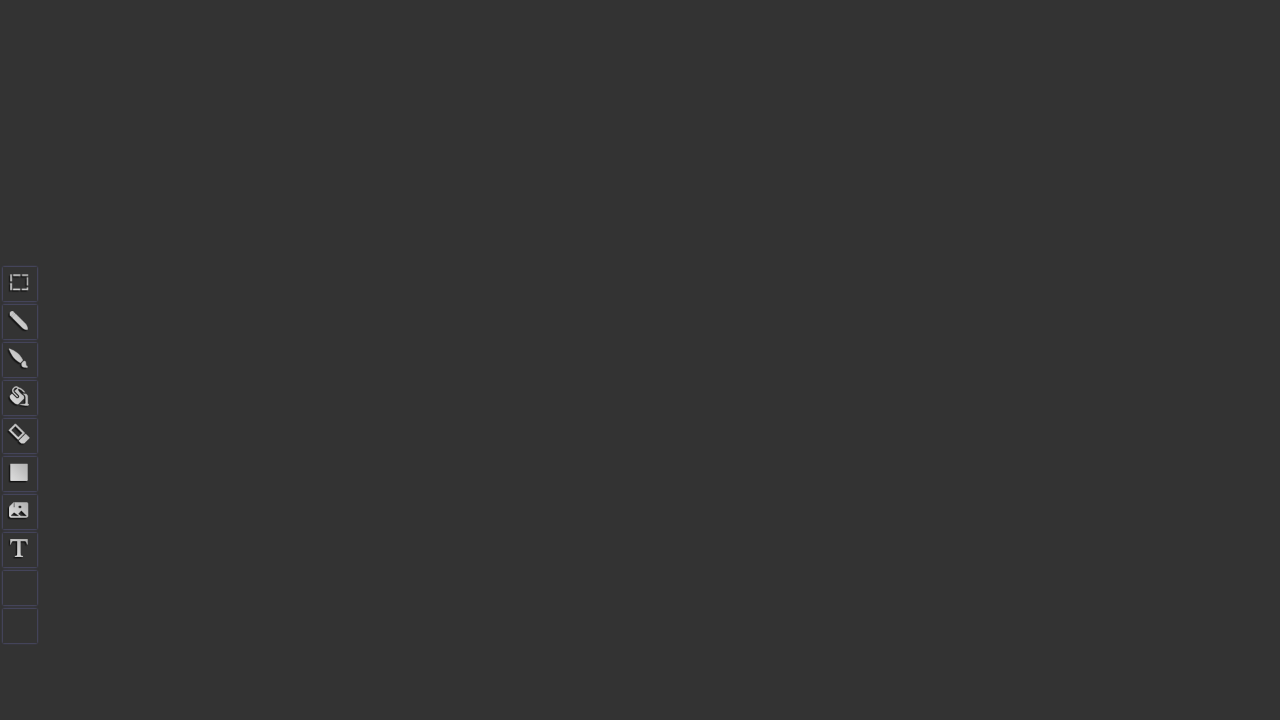

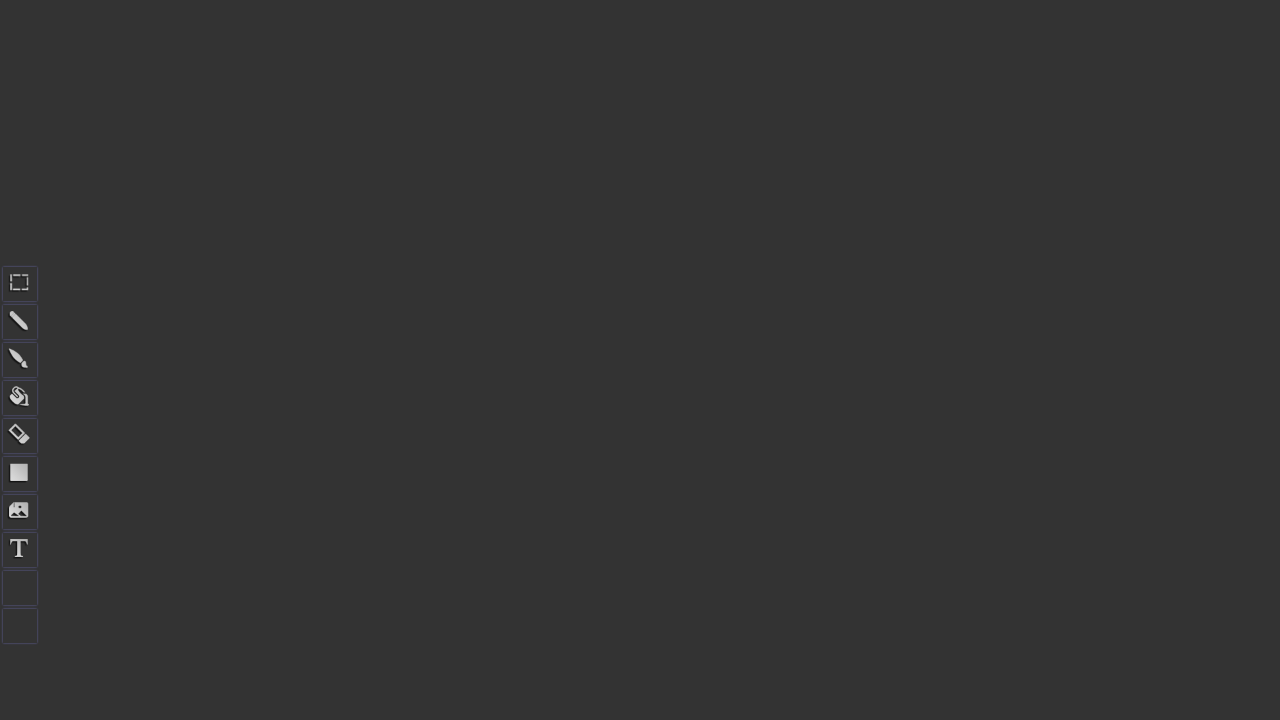